Tests opting out of A/B tests by adding an opt-out cookie after visiting the page, then refreshing to verify the page shows "No A/B Test" heading.

Starting URL: http://the-internet.herokuapp.com/abtest

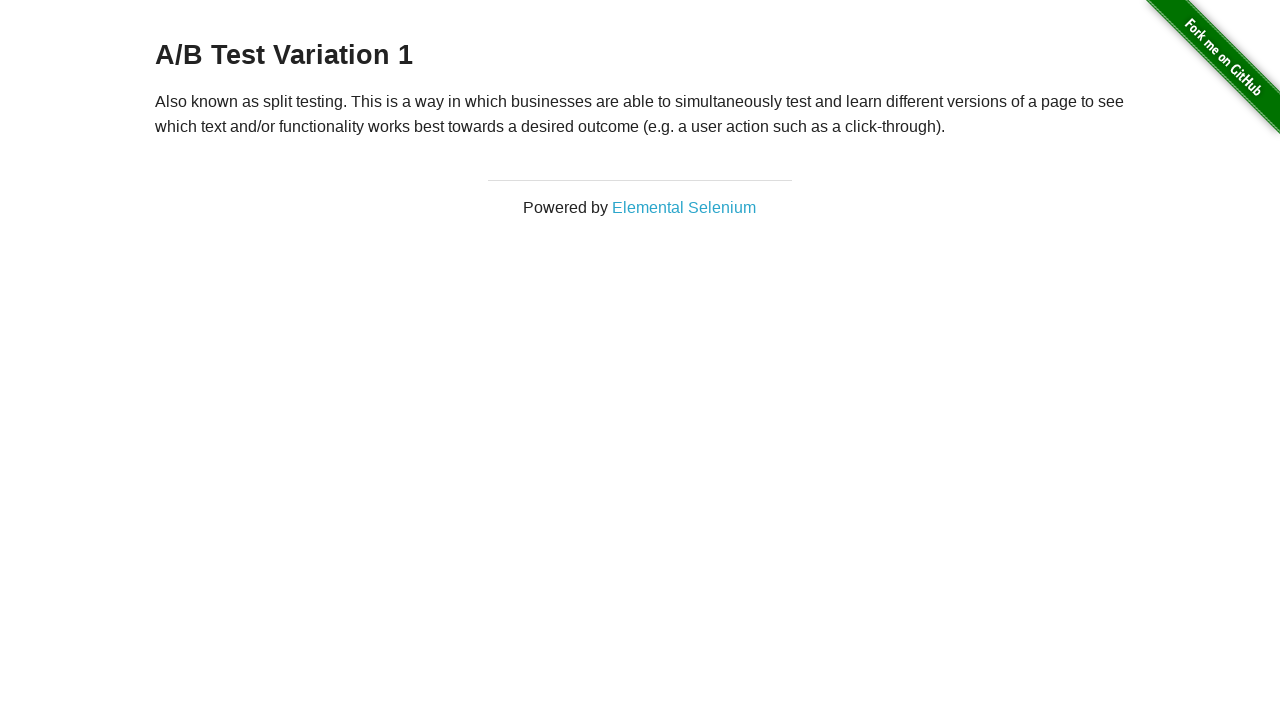

Navigated to A/B test page
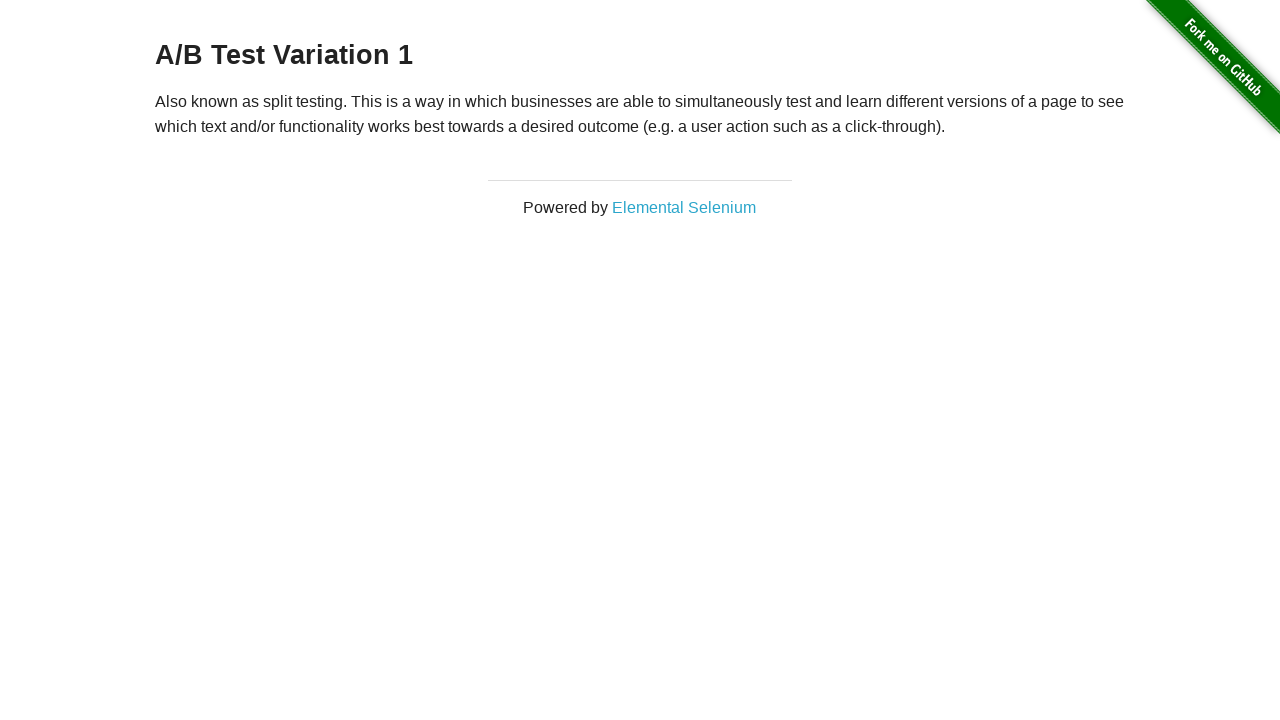

Retrieved heading text from page
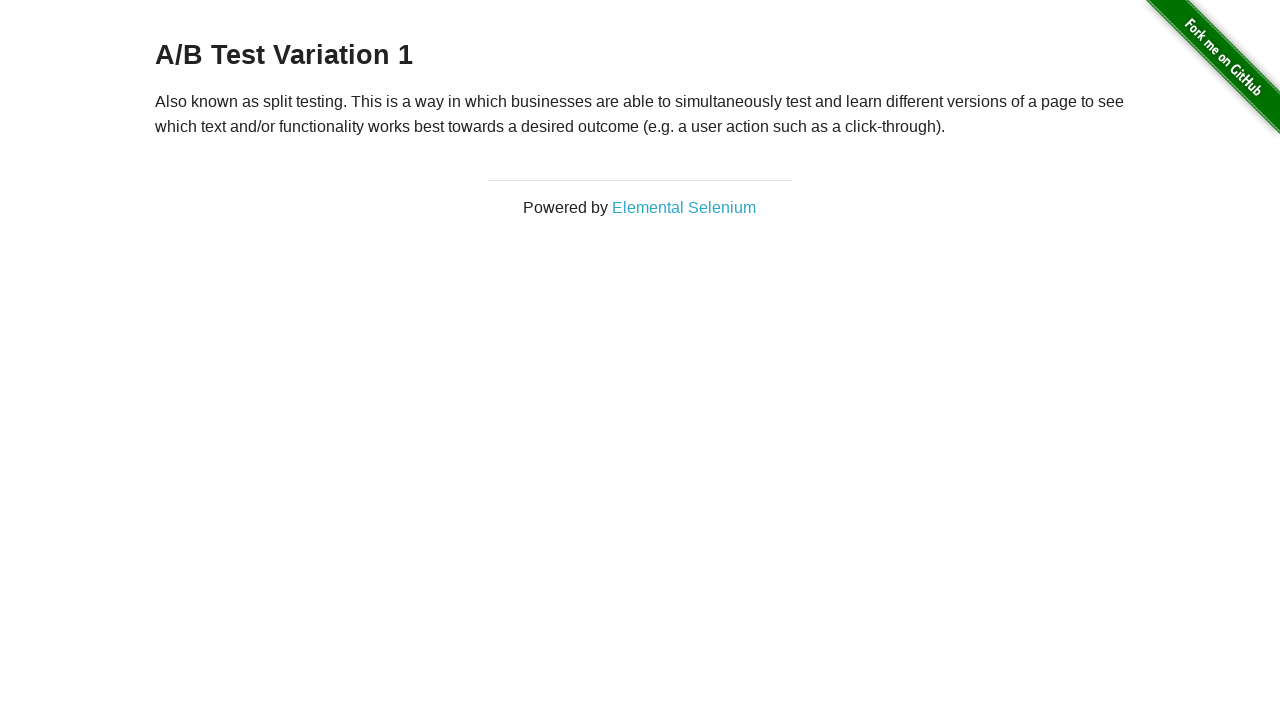

Added optimizelyOptOut cookie to opt out of A/B test
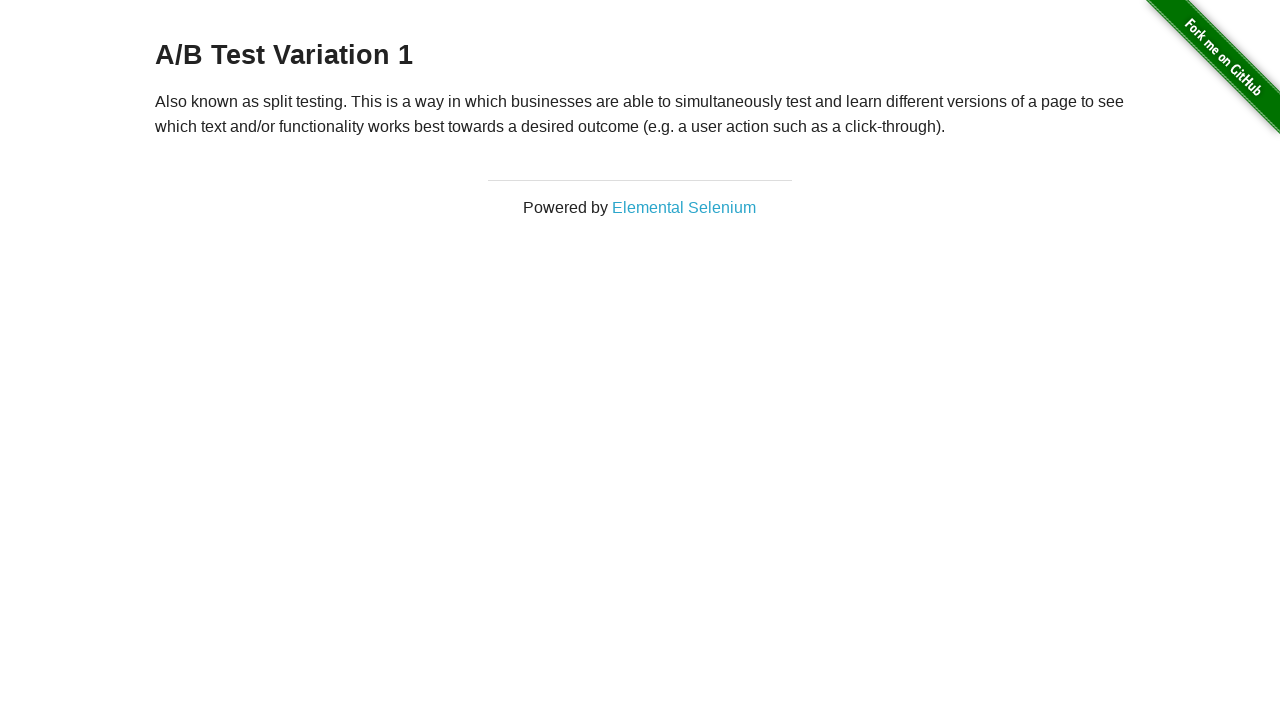

Reloaded page after adding opt-out cookie
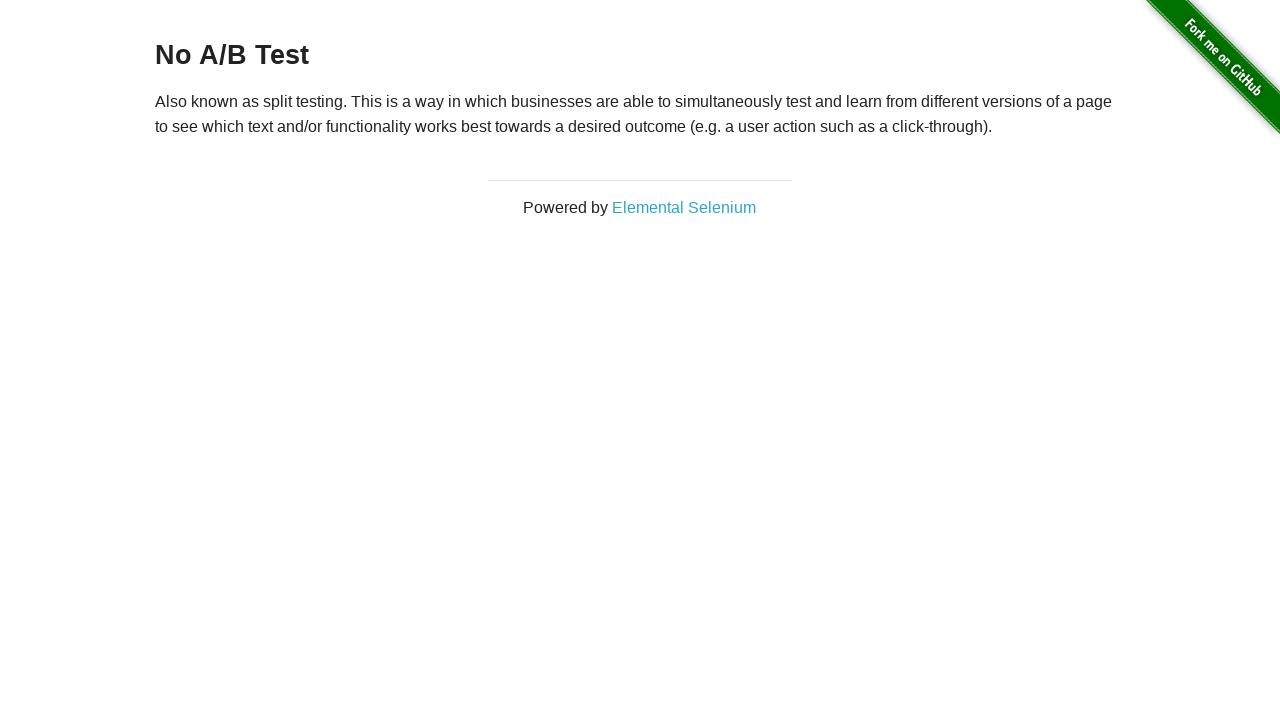

Verified heading element is present after opt-out
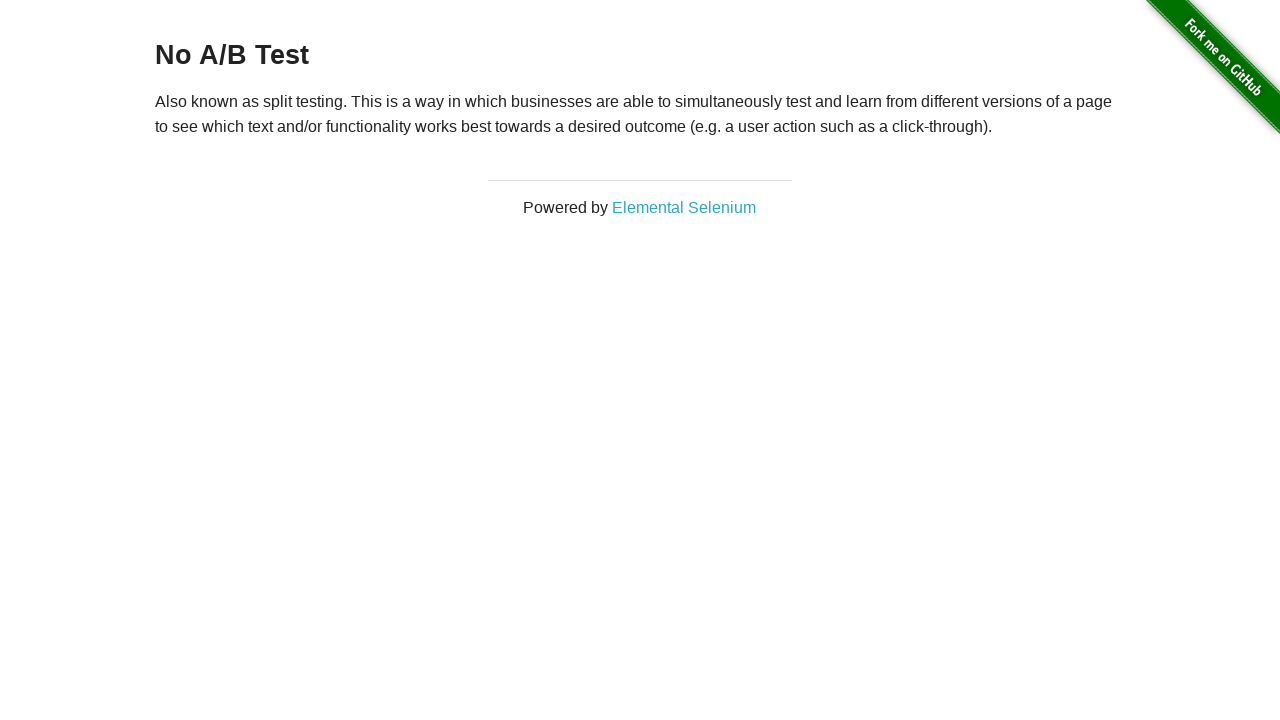

Confirmed heading shows 'No A/B Test' message: No A/B Test
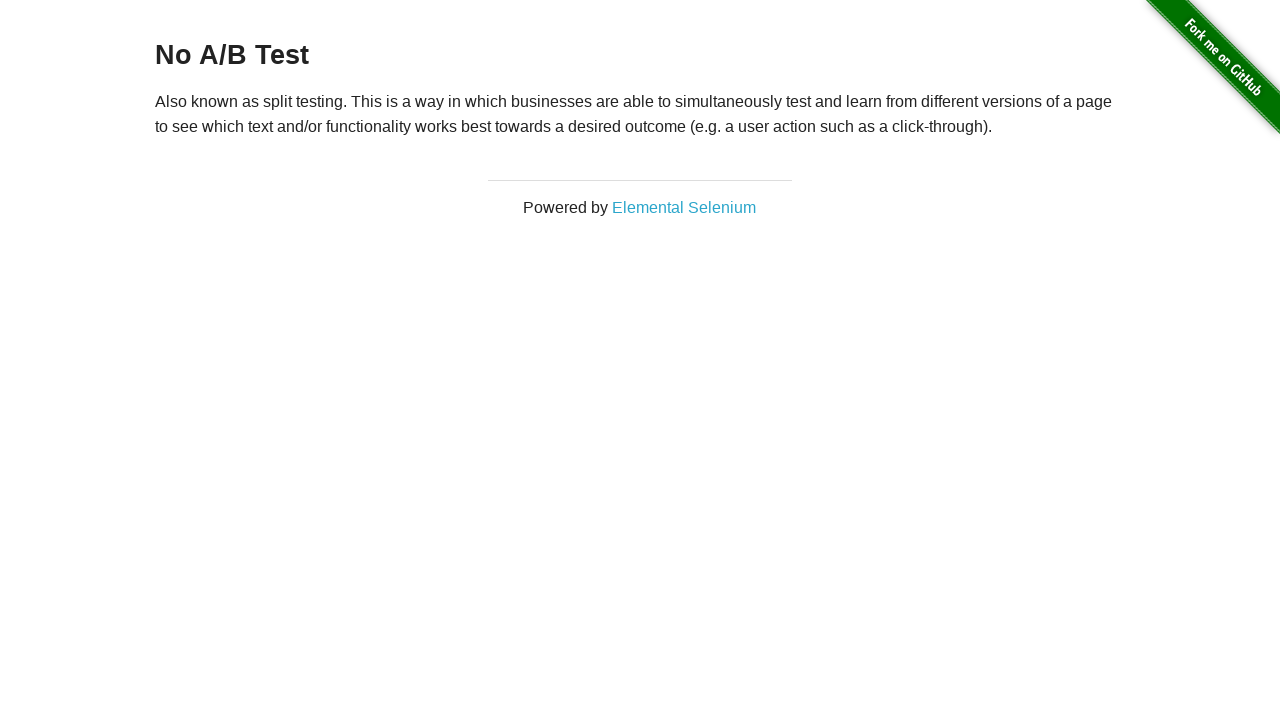

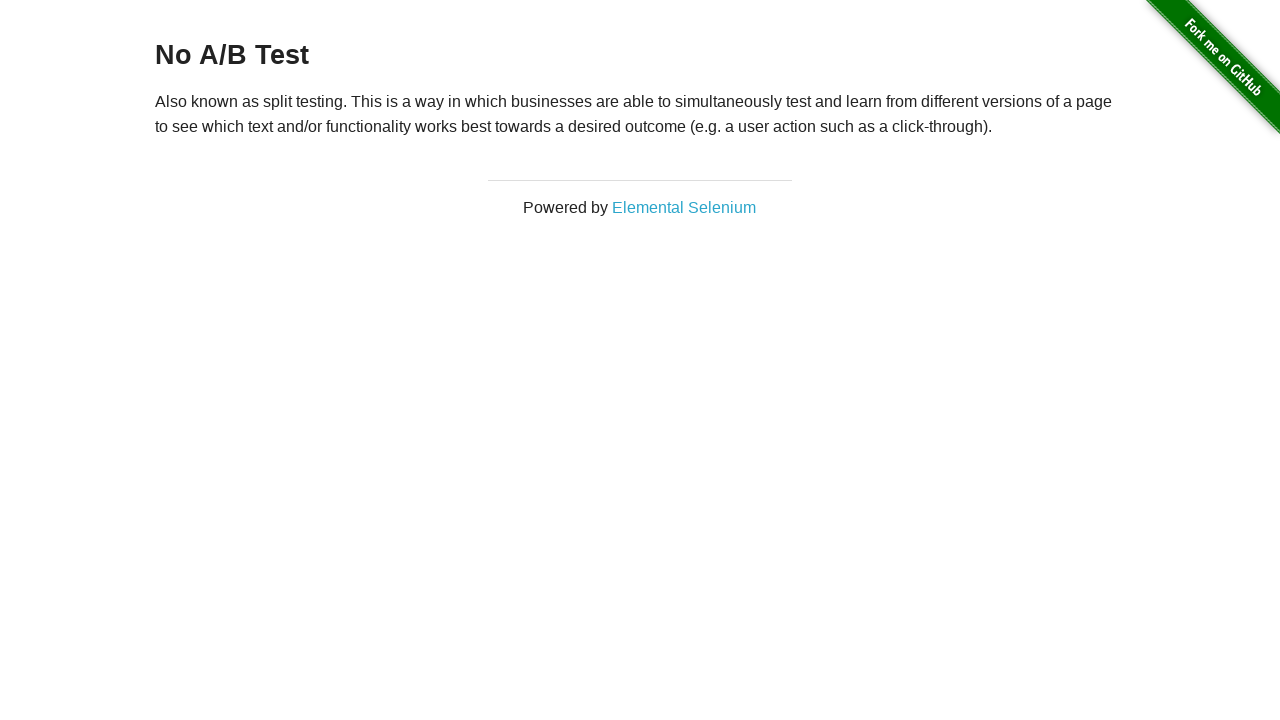